Tests that the floating menu remains visible after scrolling down using the PageDown key

Starting URL: https://the-internet.herokuapp.com/floating_menu

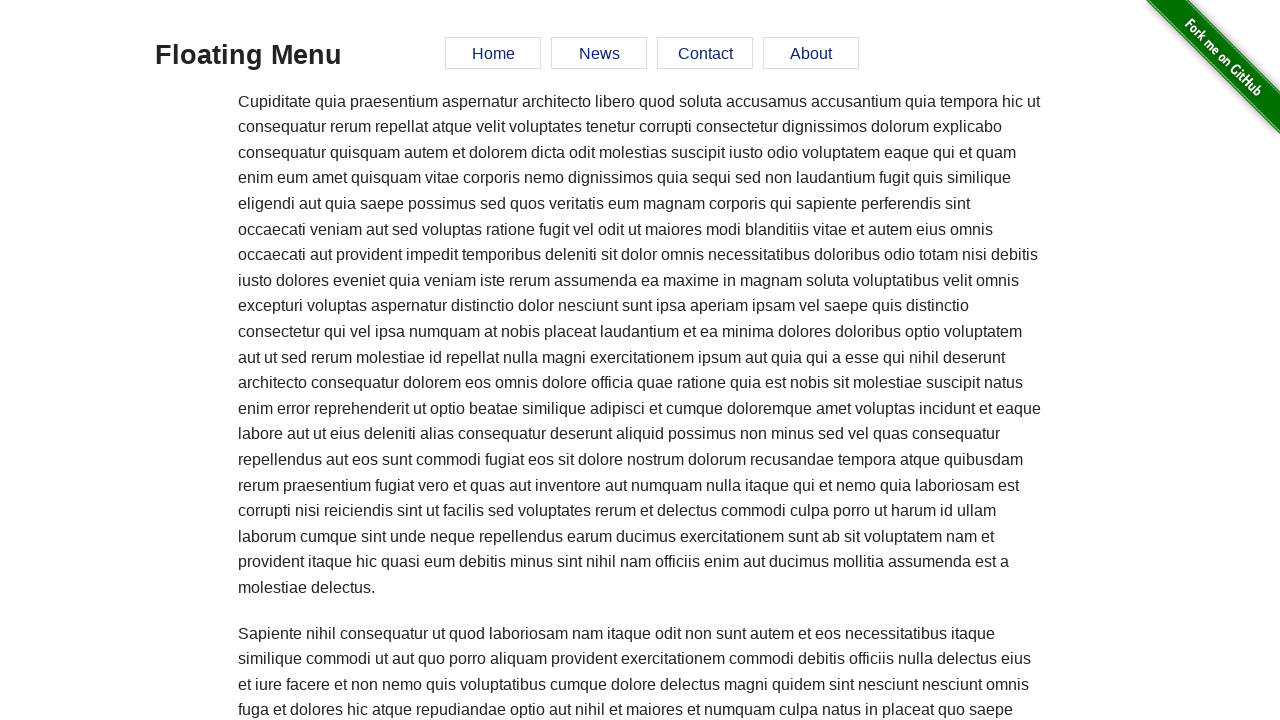

Focused on page body on body
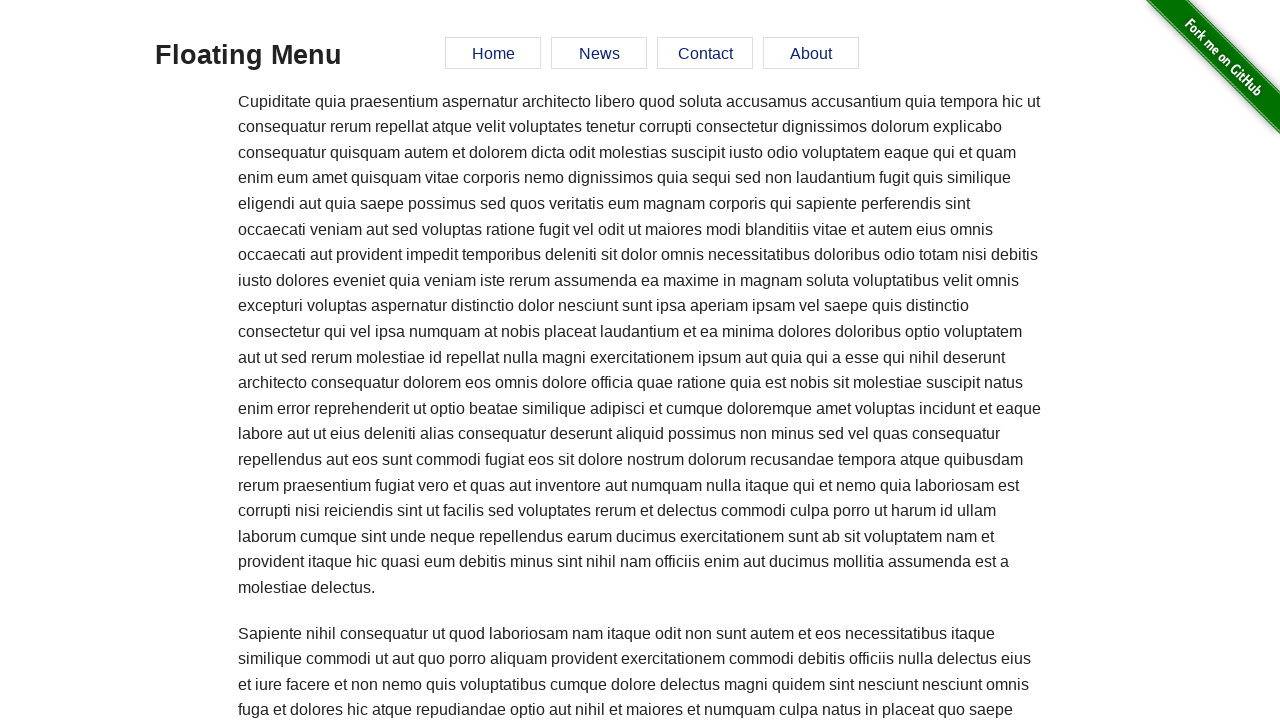

Pressed PageDown key to scroll down on body
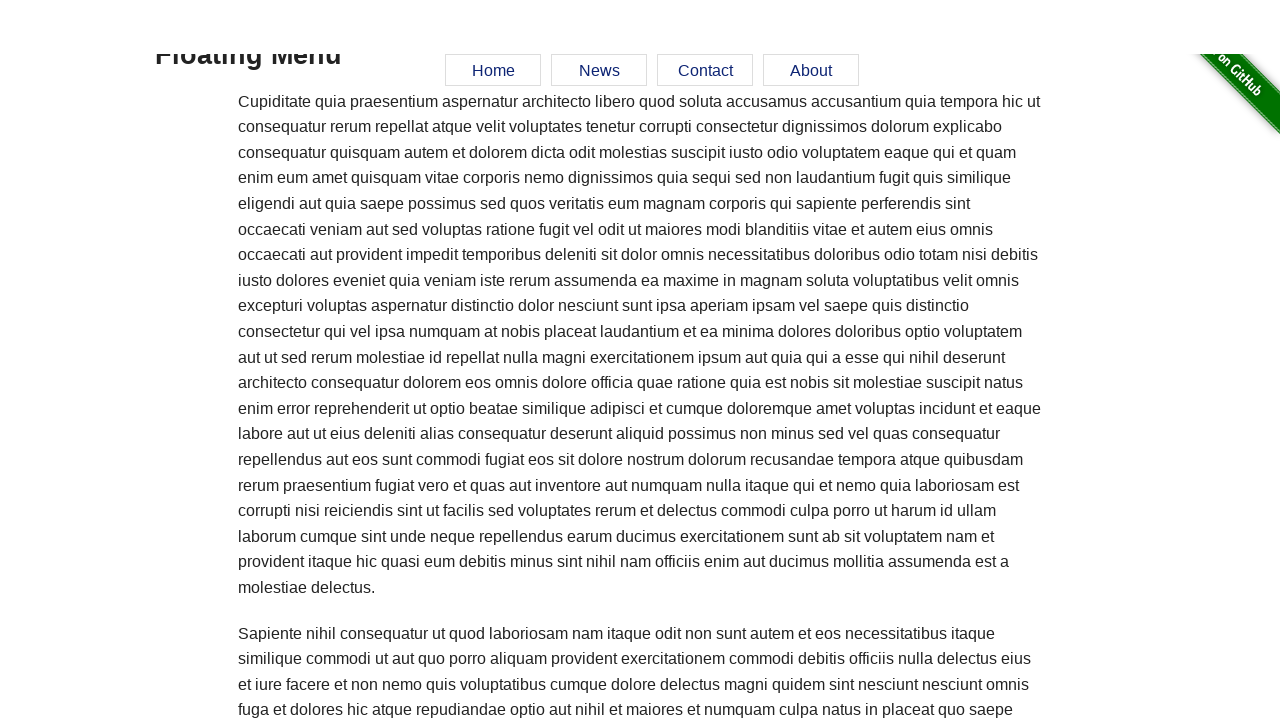

Verified 'Home' link is still visible after scrolling
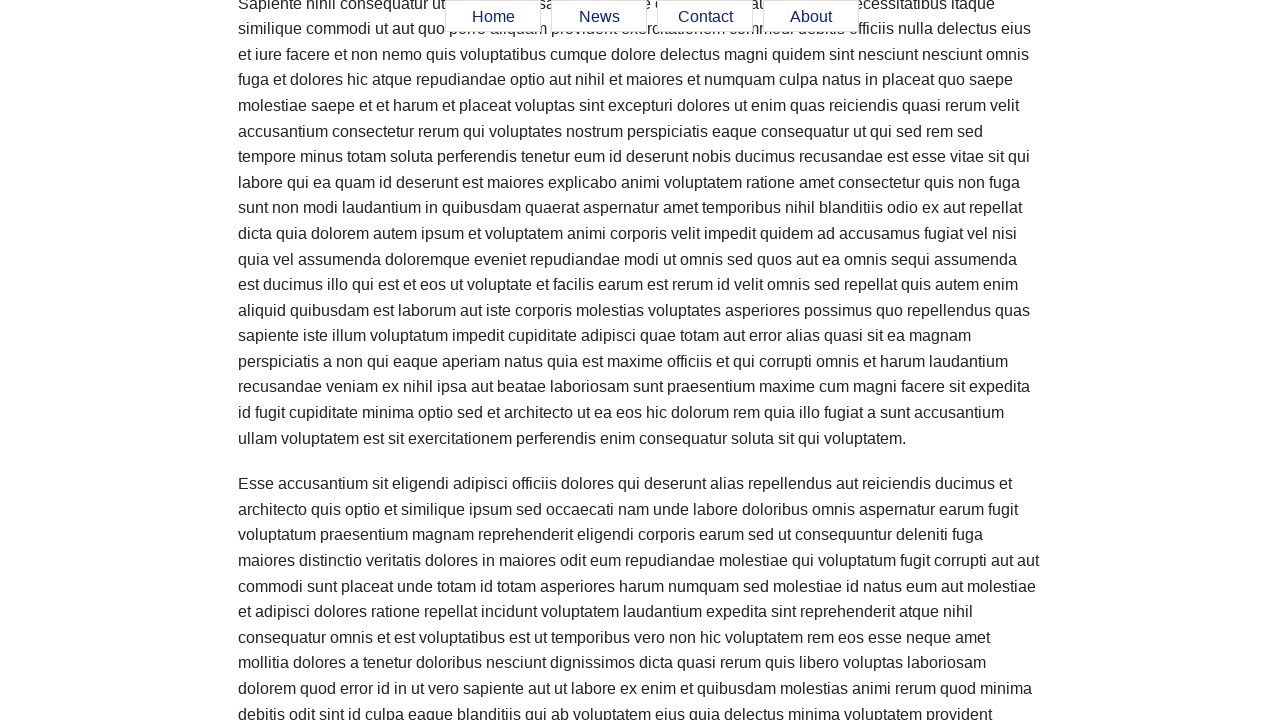

Verified 'News' link is still visible after scrolling
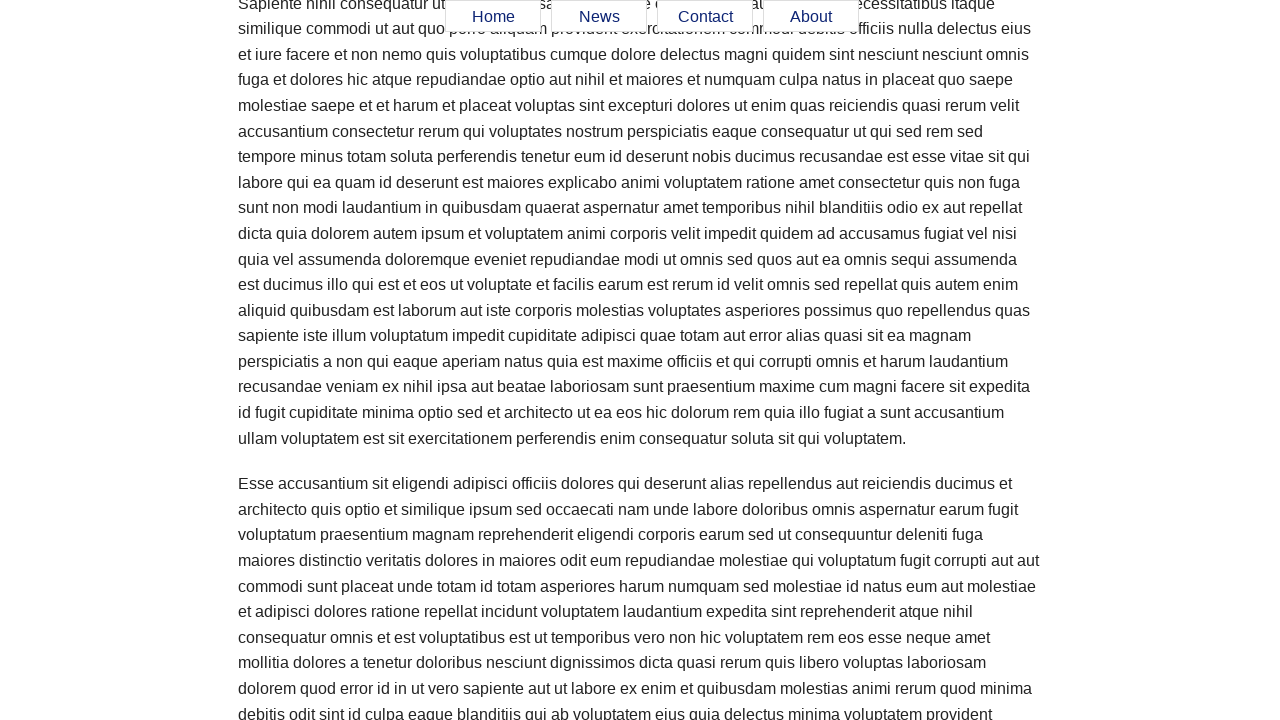

Verified 'Contact' link is still visible after scrolling
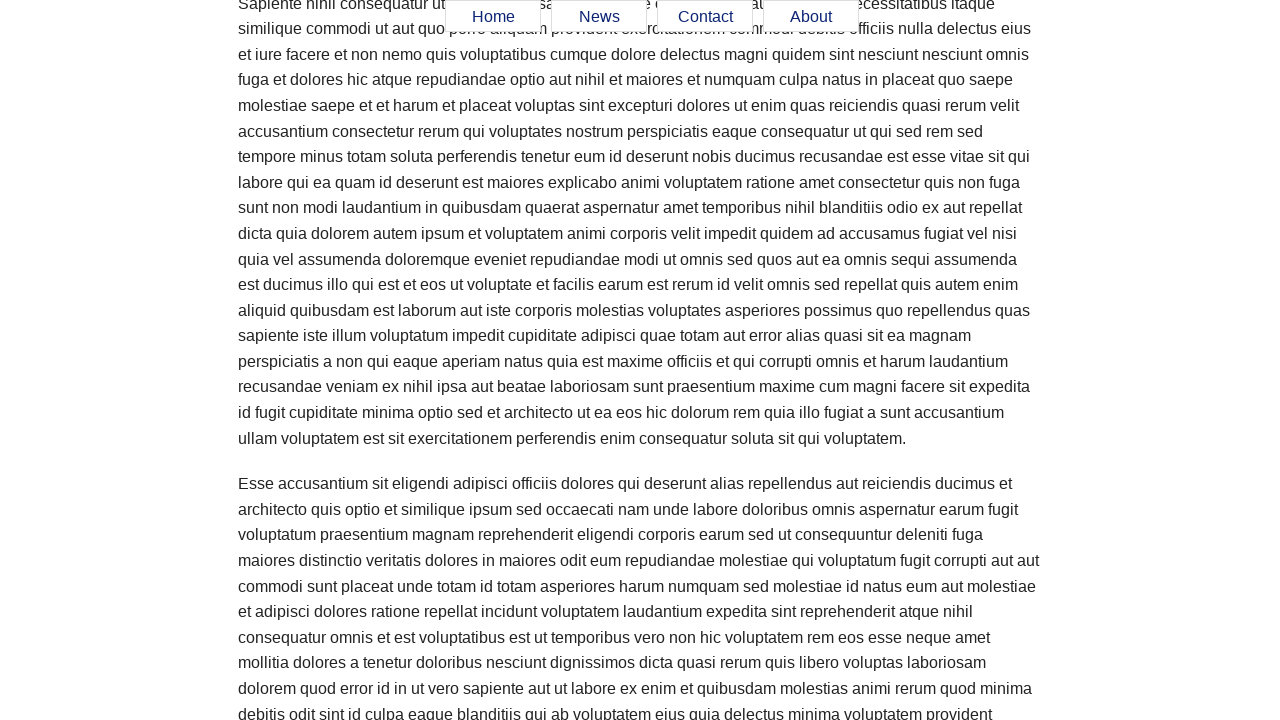

Verified 'About' link is still visible after scrolling
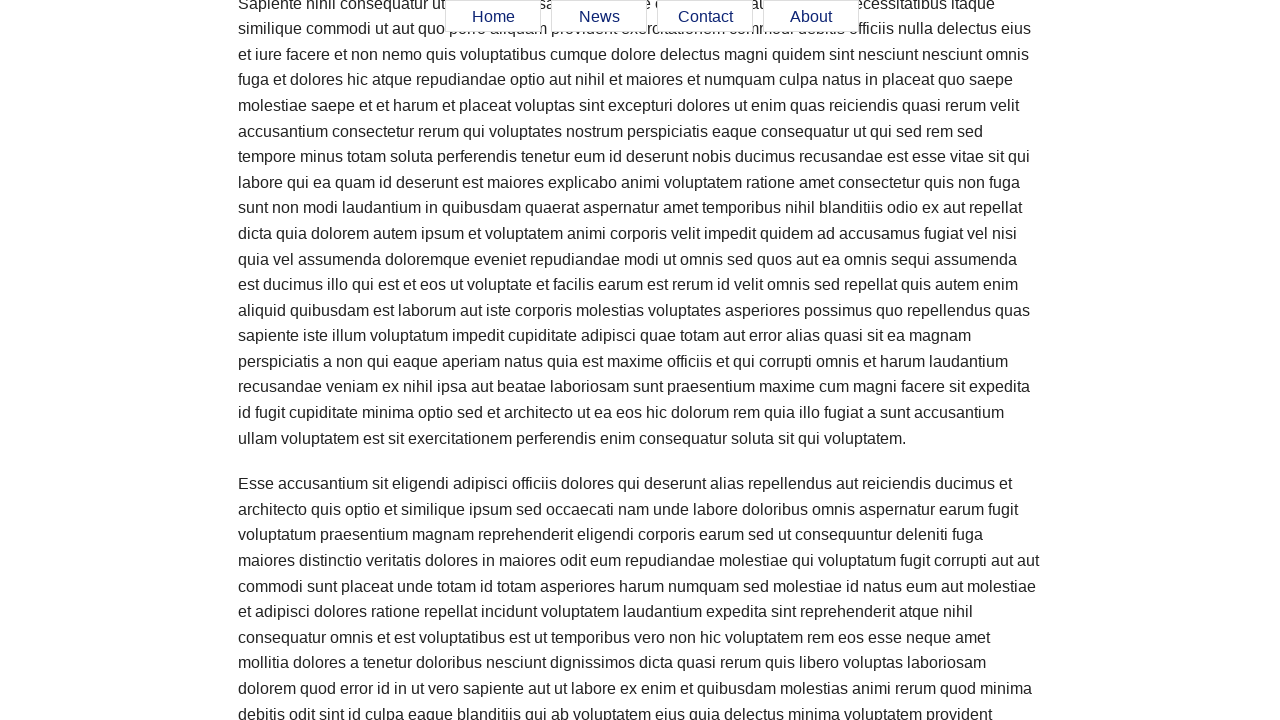

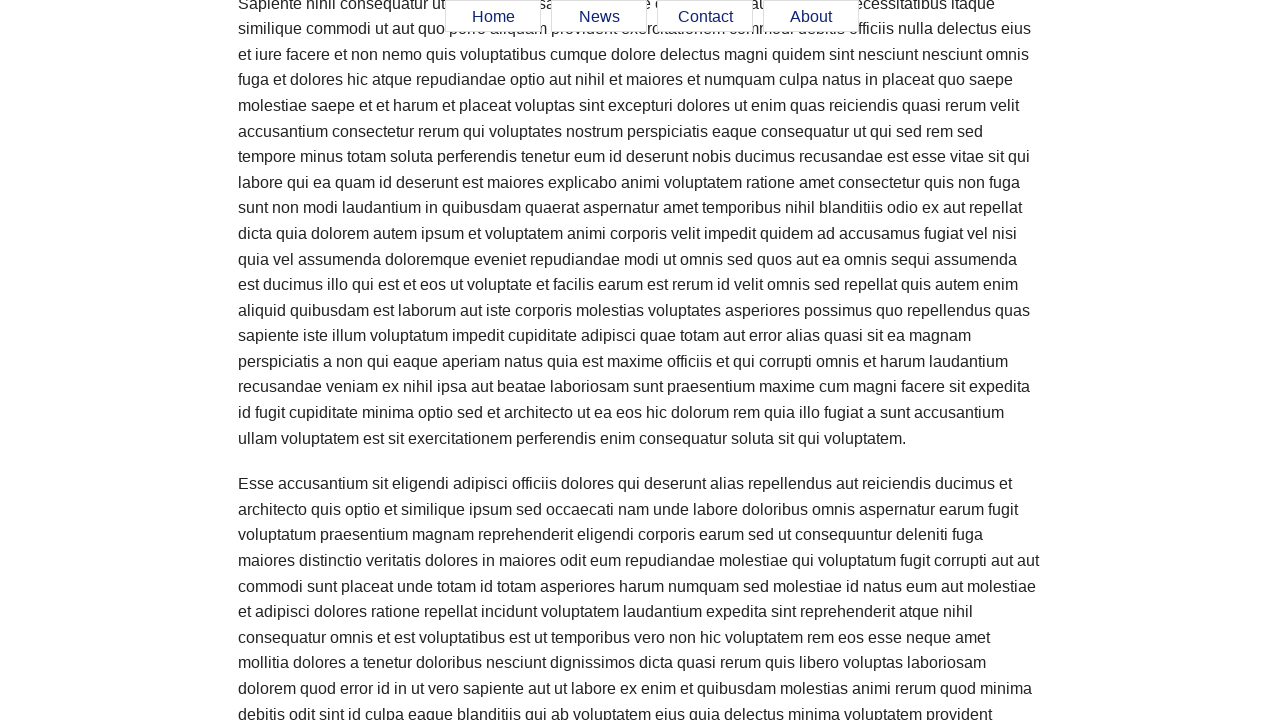